Tests multiple window handling by clicking links that open new windows, verifying titles of child windows, closing them, and returning to the parent window.

Starting URL: https://the-internet.herokuapp.com/

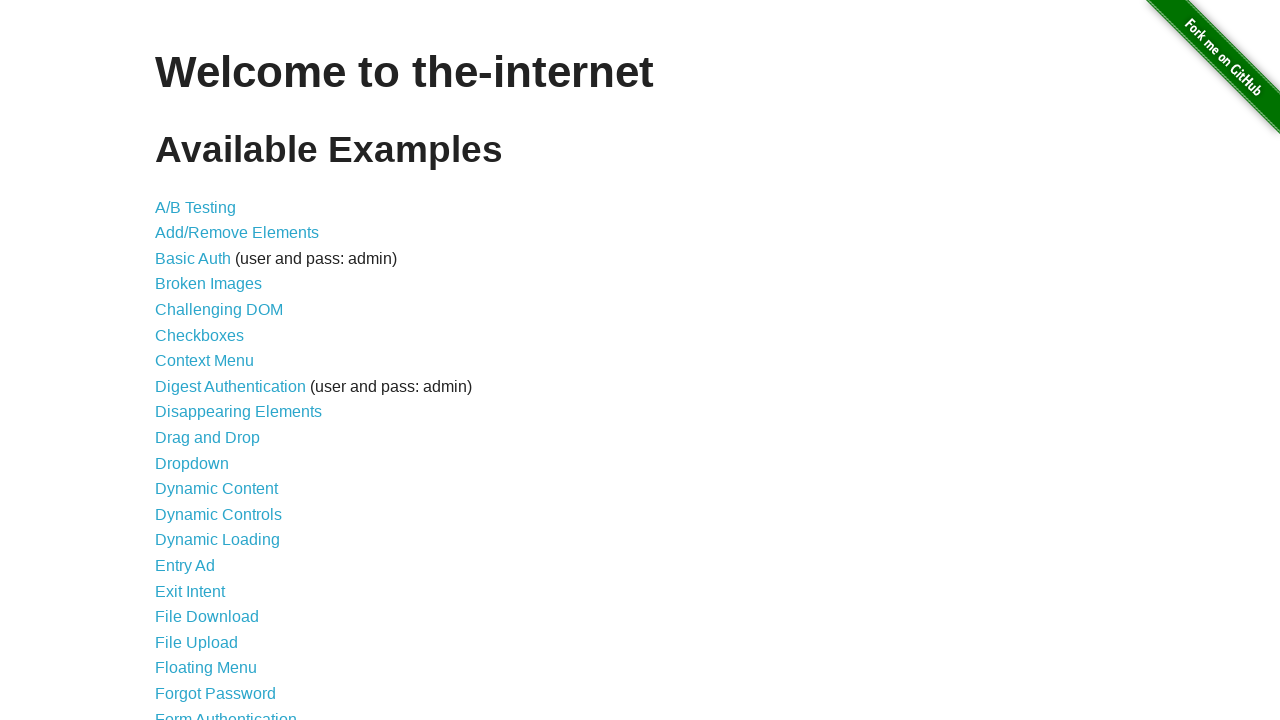

Clicked on 'Multiple Windows' link at (218, 369) on xpath=//a[text()='Multiple Windows']
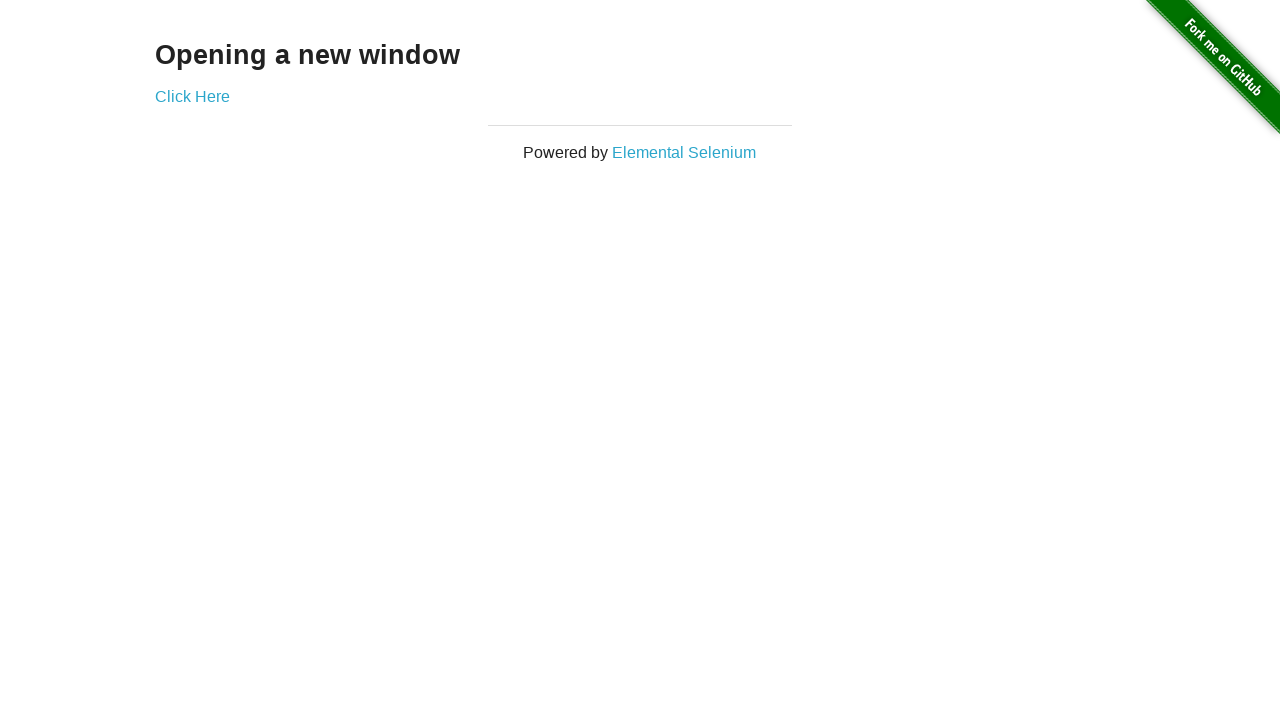

Clicked on 'Elemental Selenium' link at (684, 152) on xpath=//a[text()='Elemental Selenium']
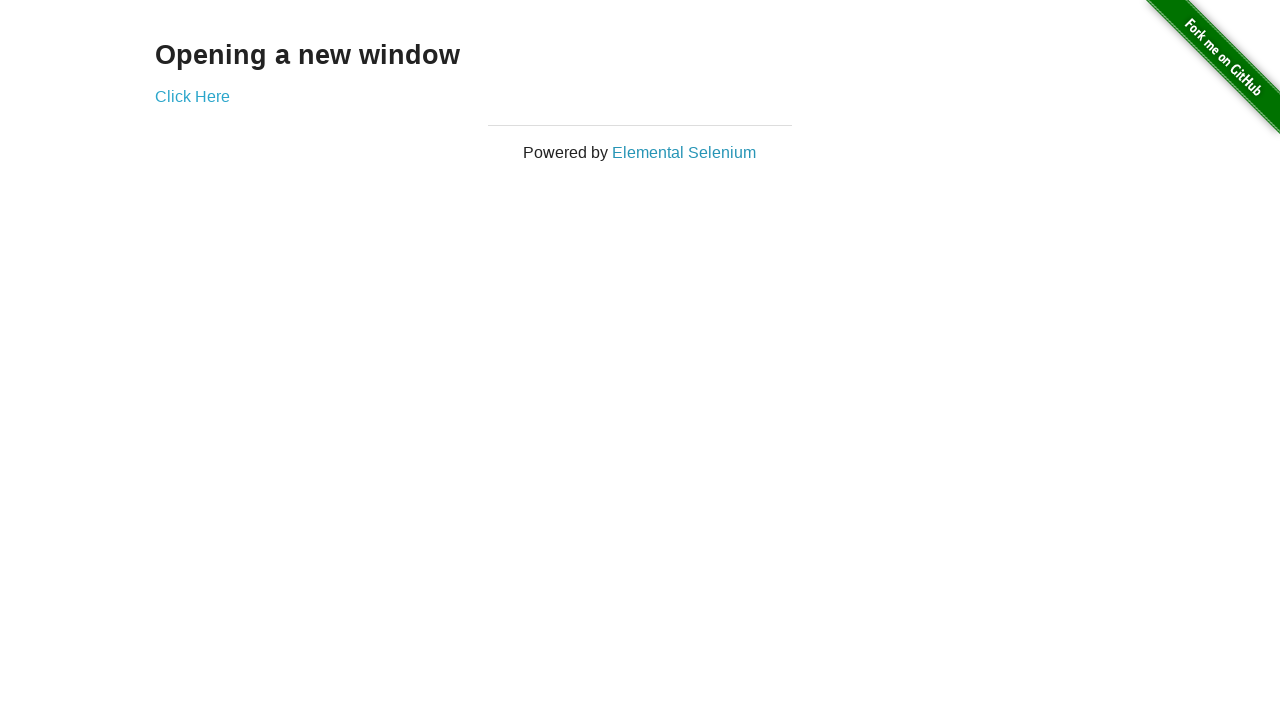

First child window loaded
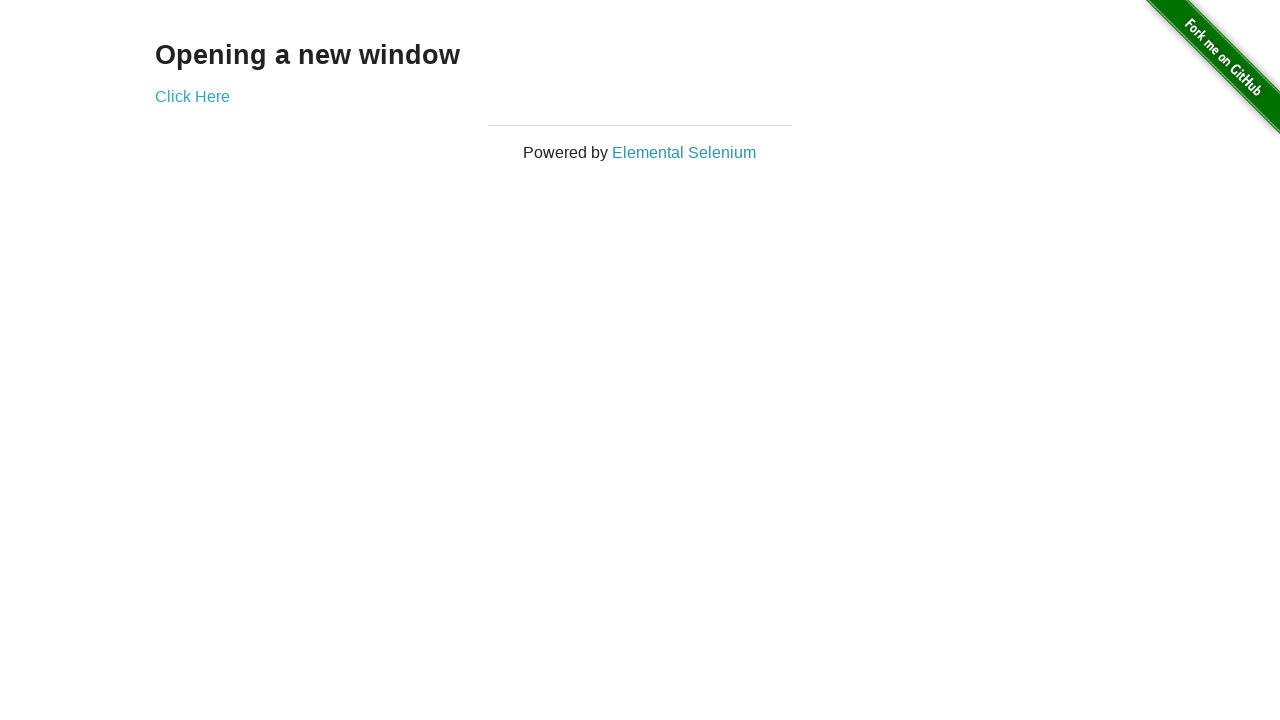

Retrieved first child window title: Home | Elemental Selenium
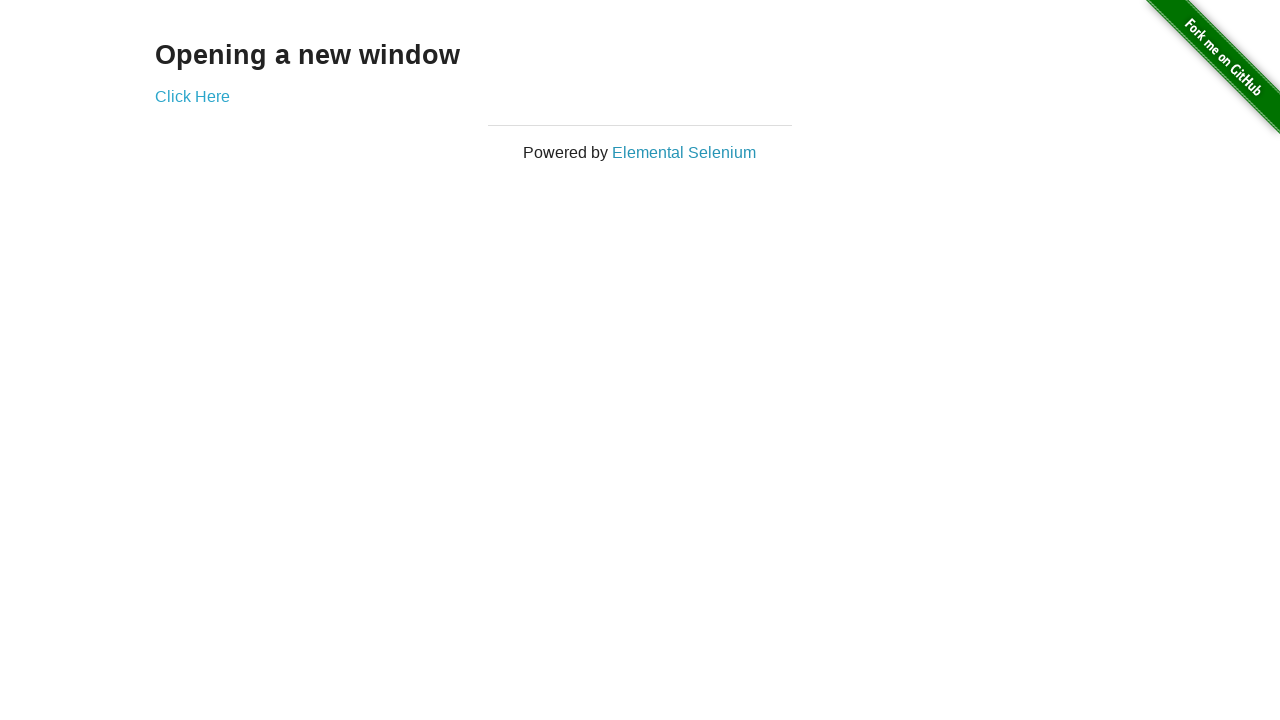

Verified first child window title matches expected: False
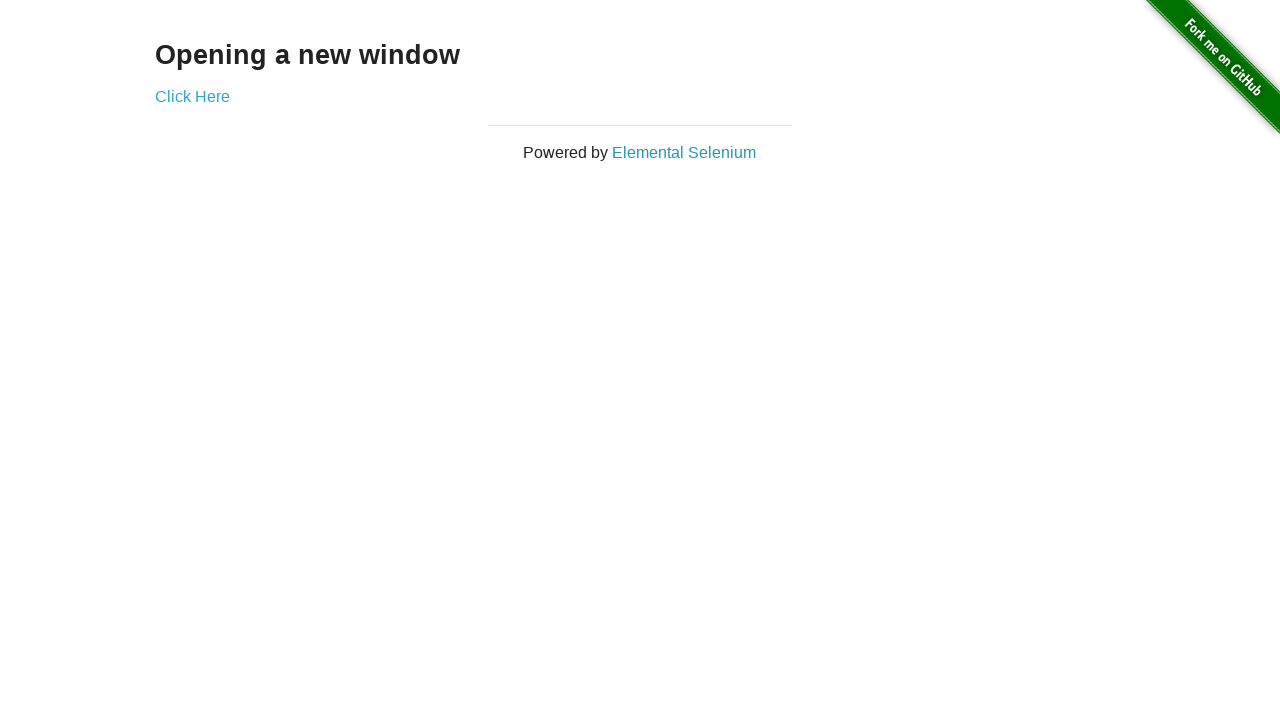

Closed first child window
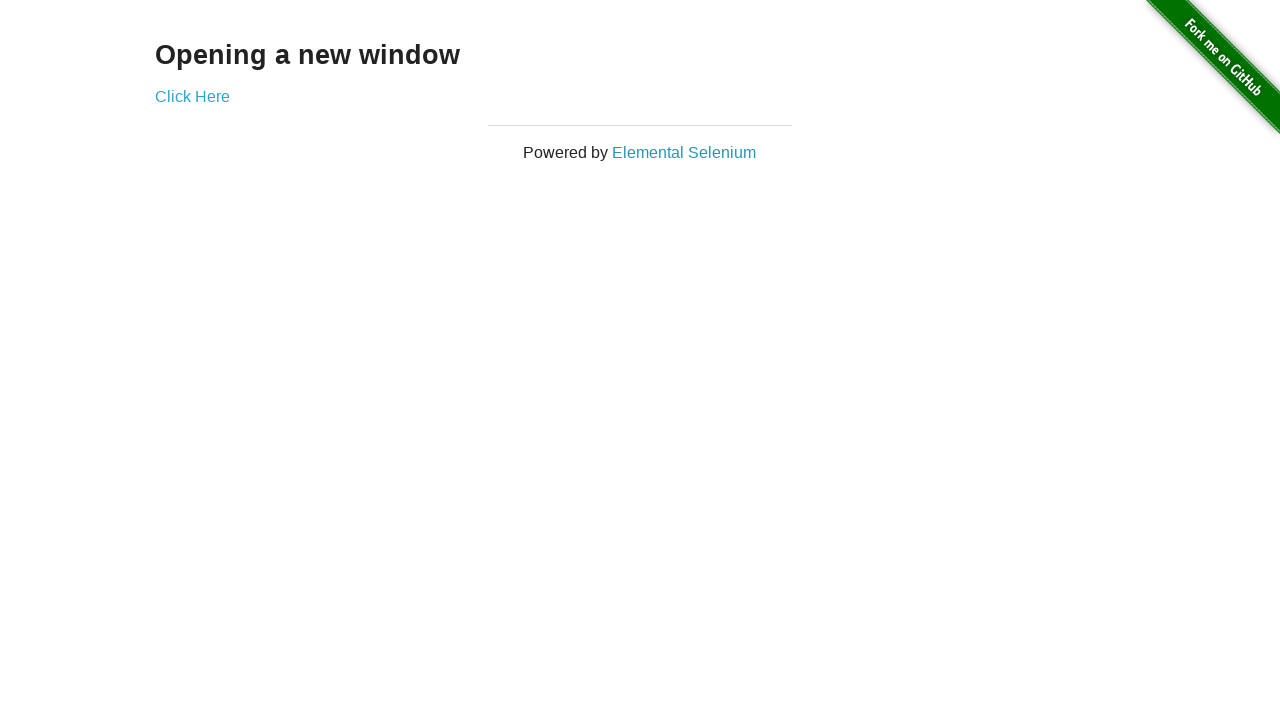

Clicked on 'Click Here' link at (192, 96) on xpath=//a[text()='Click Here']
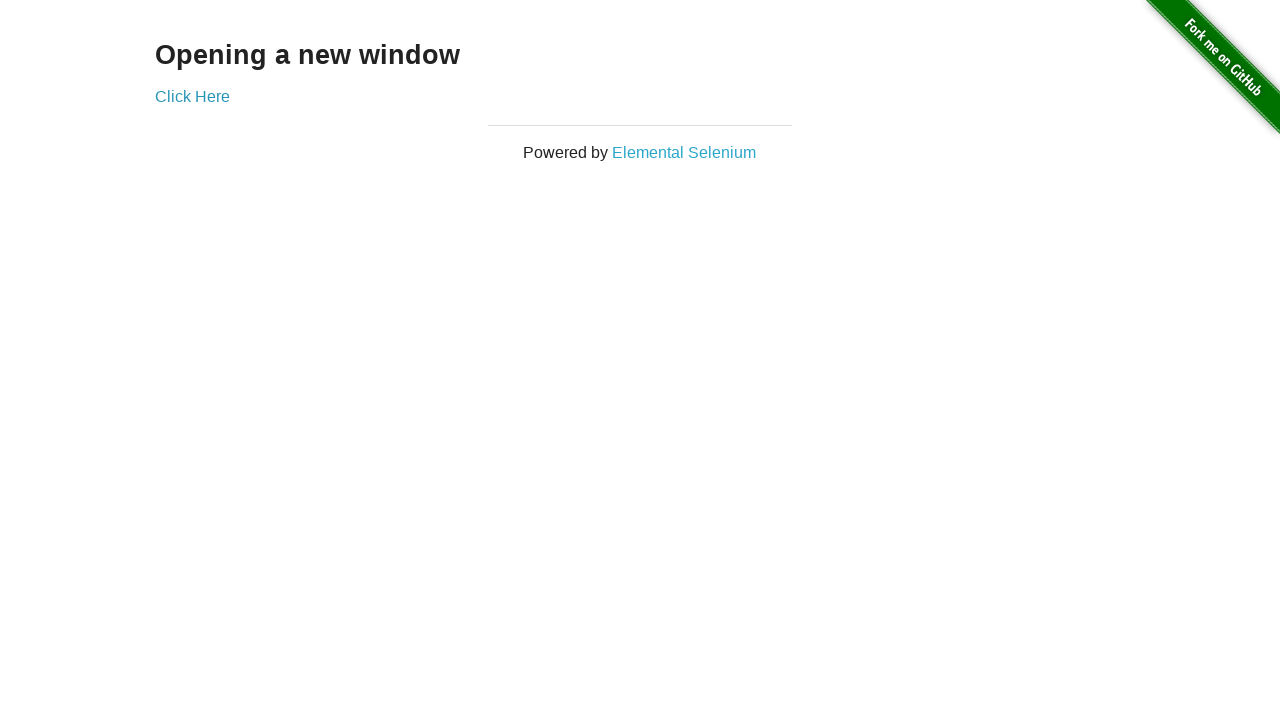

Second child window loaded
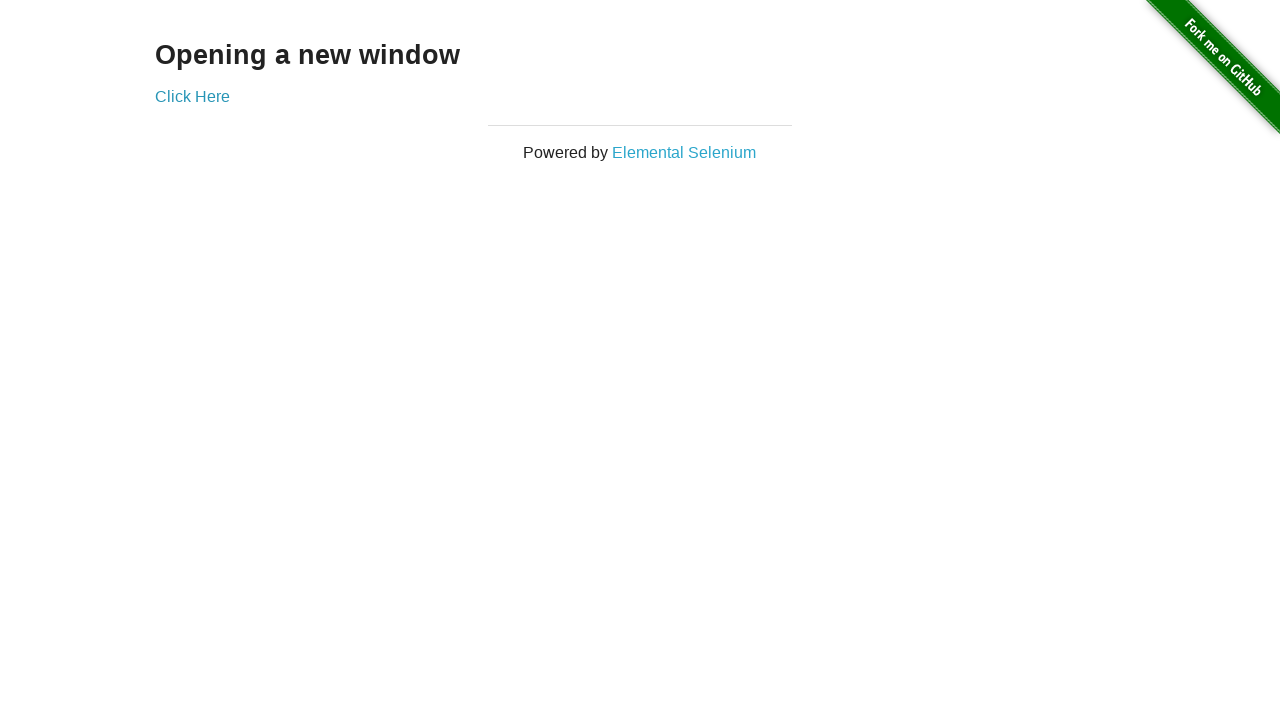

Retrieved second child window title: New Window
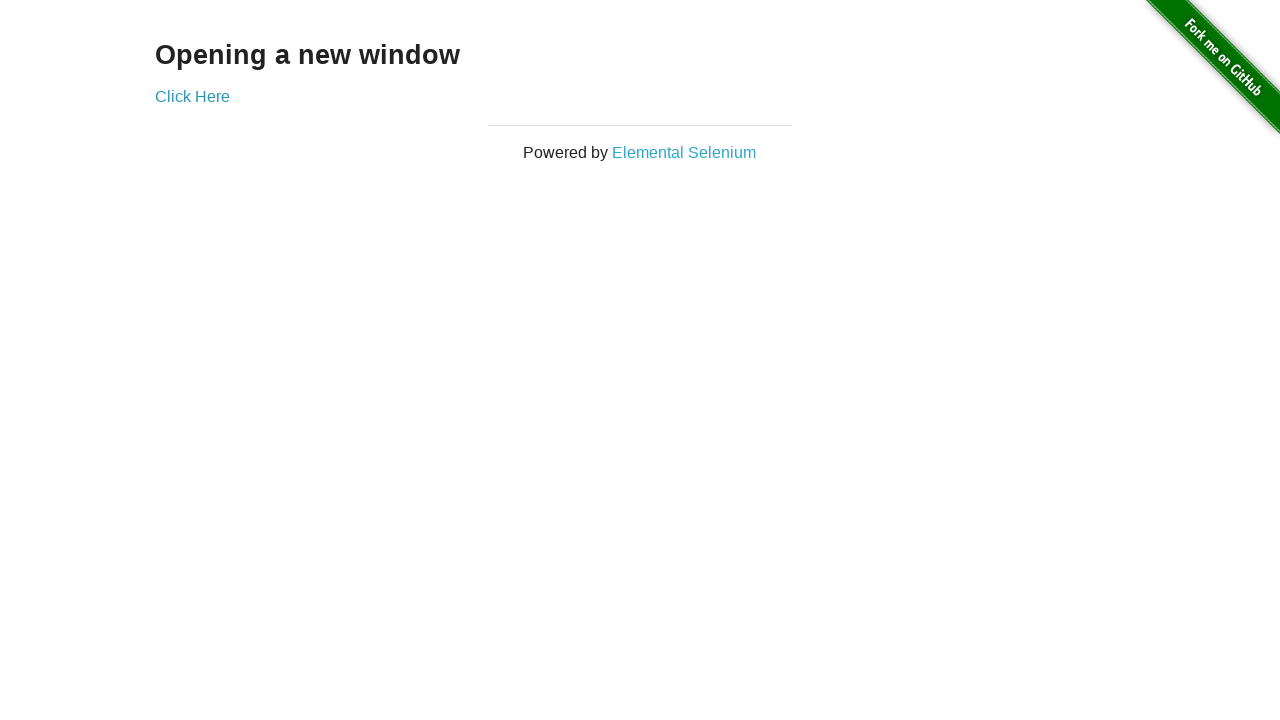

Verified second child window title matches expected: True
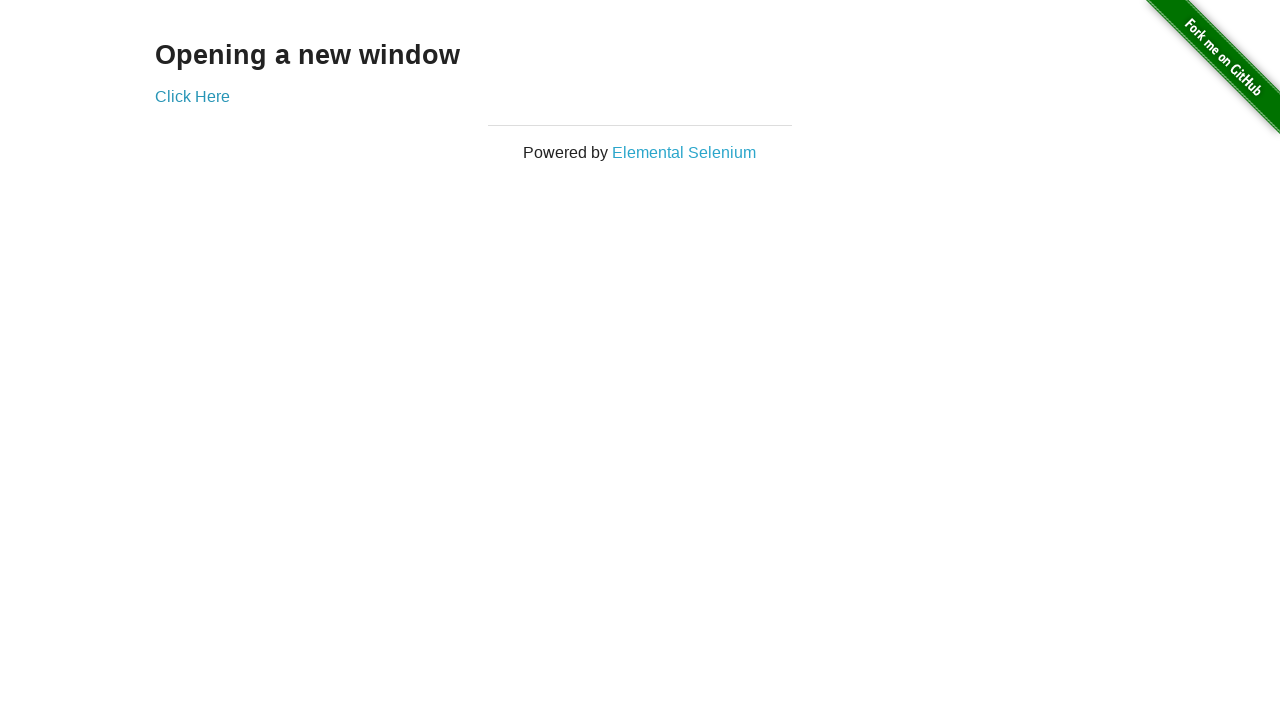

Closed second child window
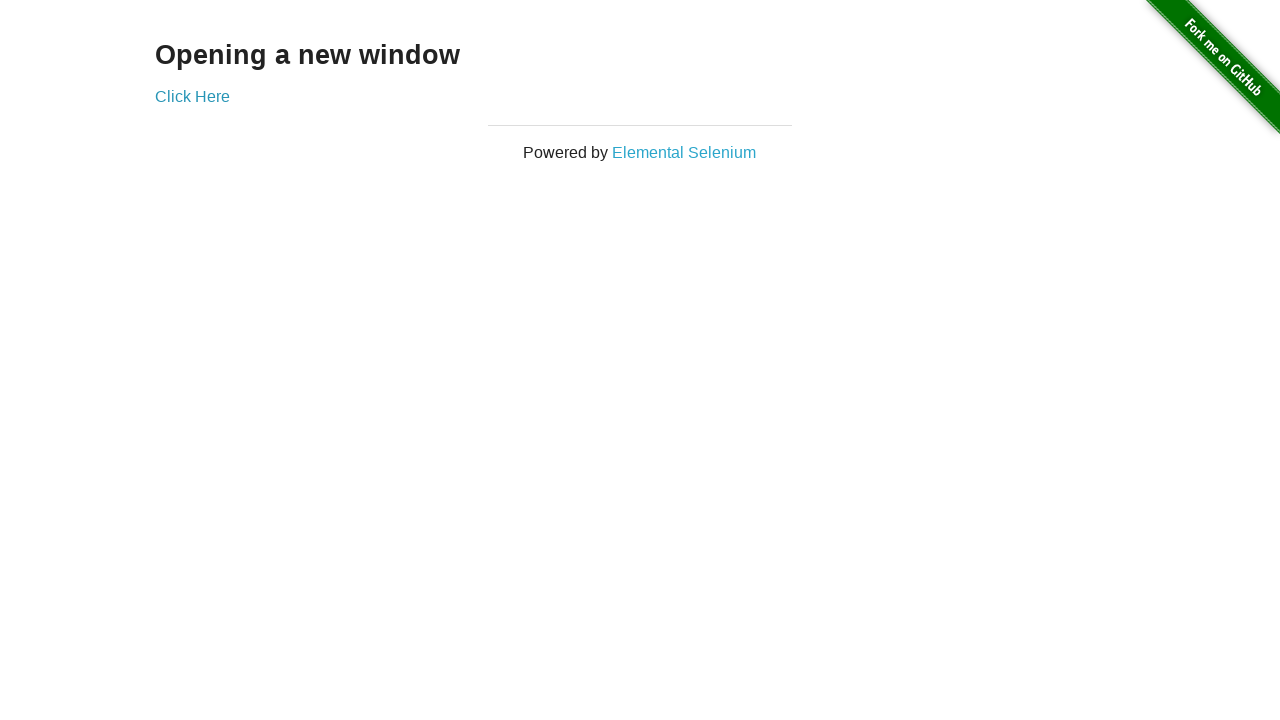

Retrieved parent window title: The Internet
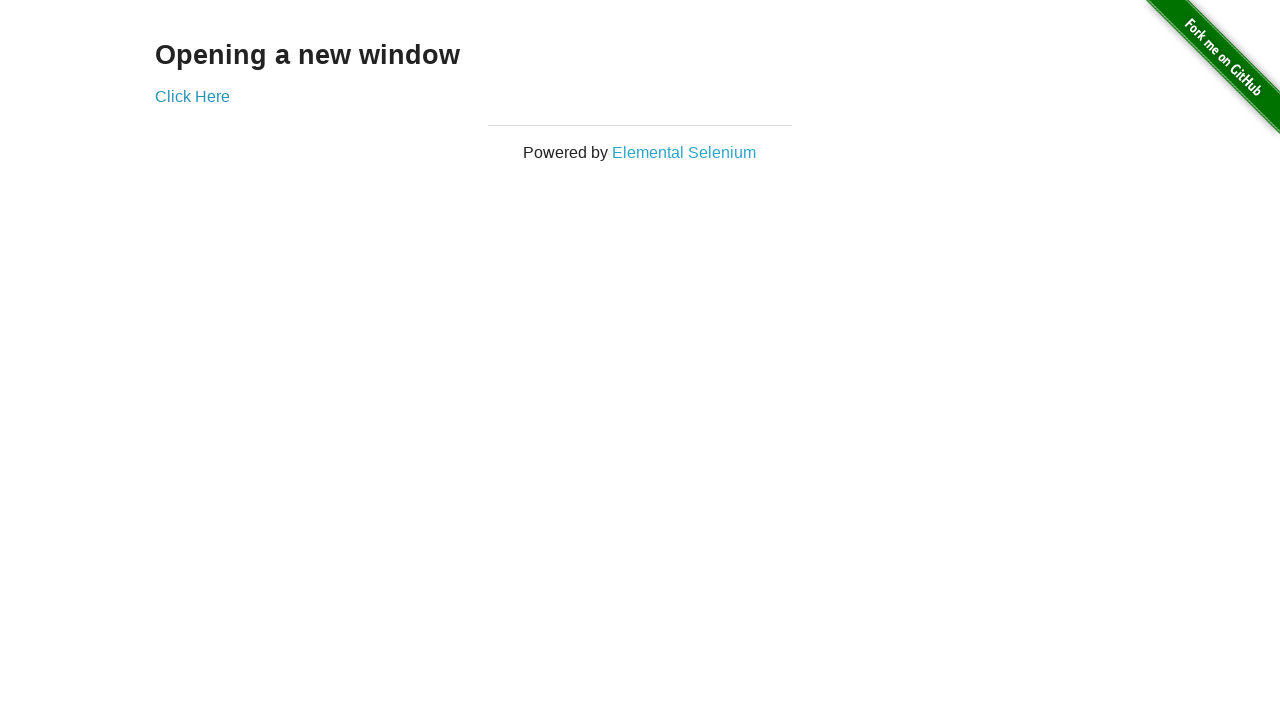

Verified parent window title matches expected: True
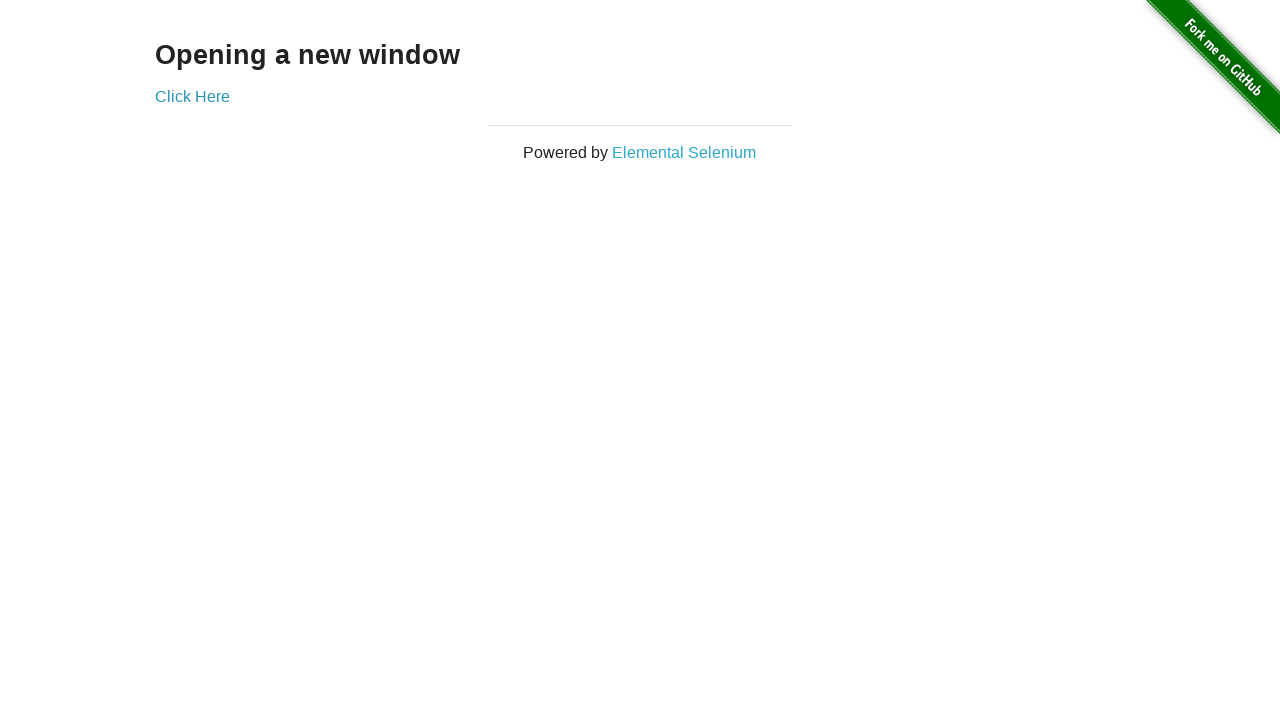

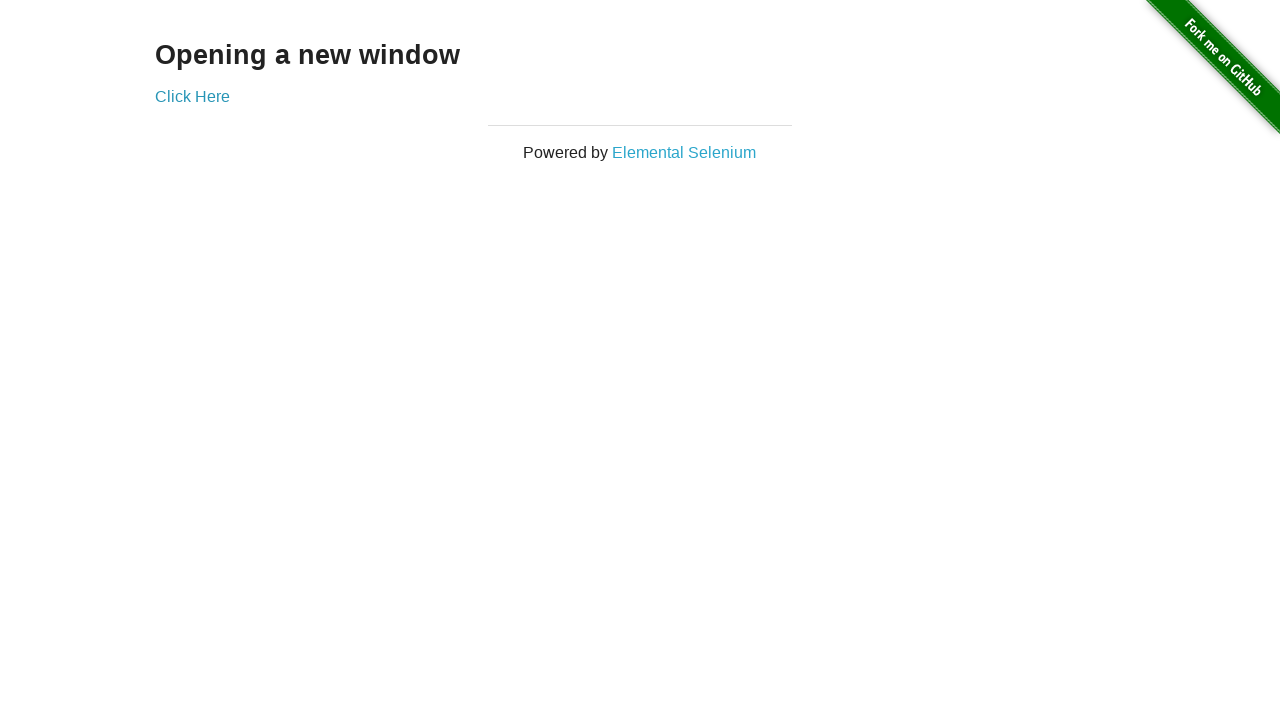